Tests hover functionality by moving mouse over user avatars and verifying that additional information is displayed

Starting URL: http://the-internet.herokuapp.com/hovers

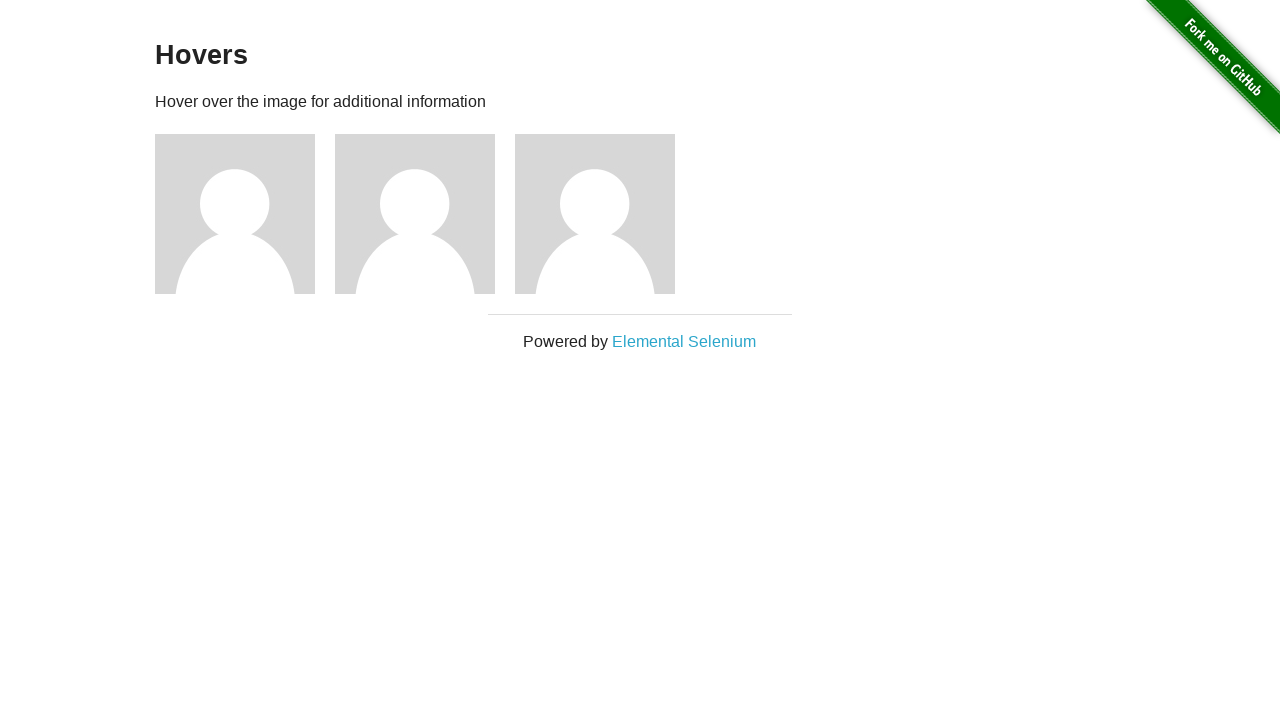

Located all user avatar elements
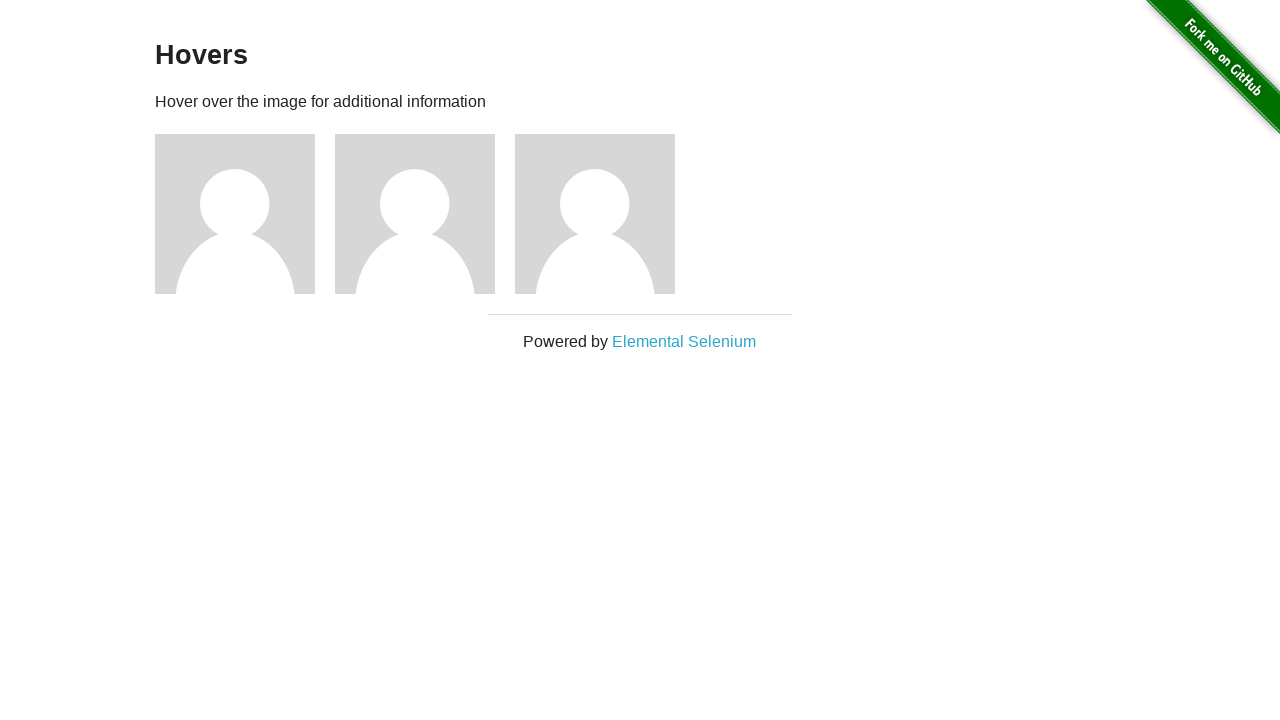

Hovered over the second user avatar at (415, 214) on img[alt='User Avatar'] >> nth=1
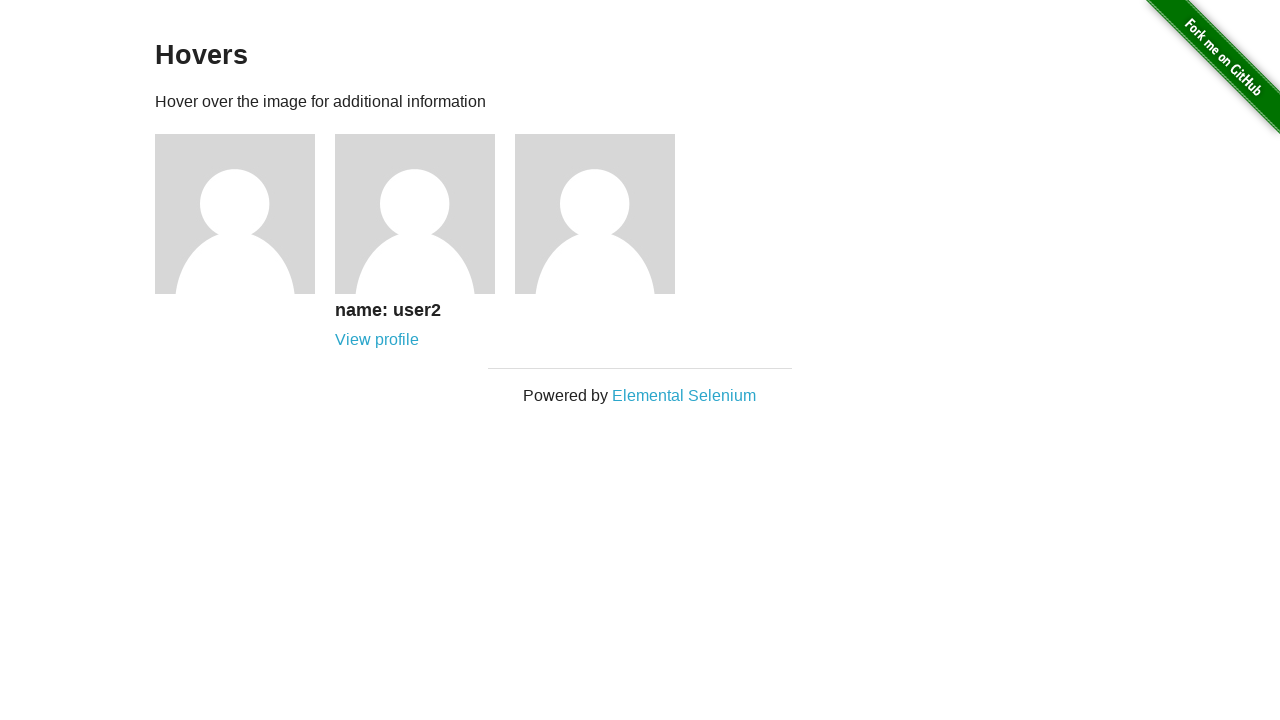

Verified that additional information is displayed for the second avatar
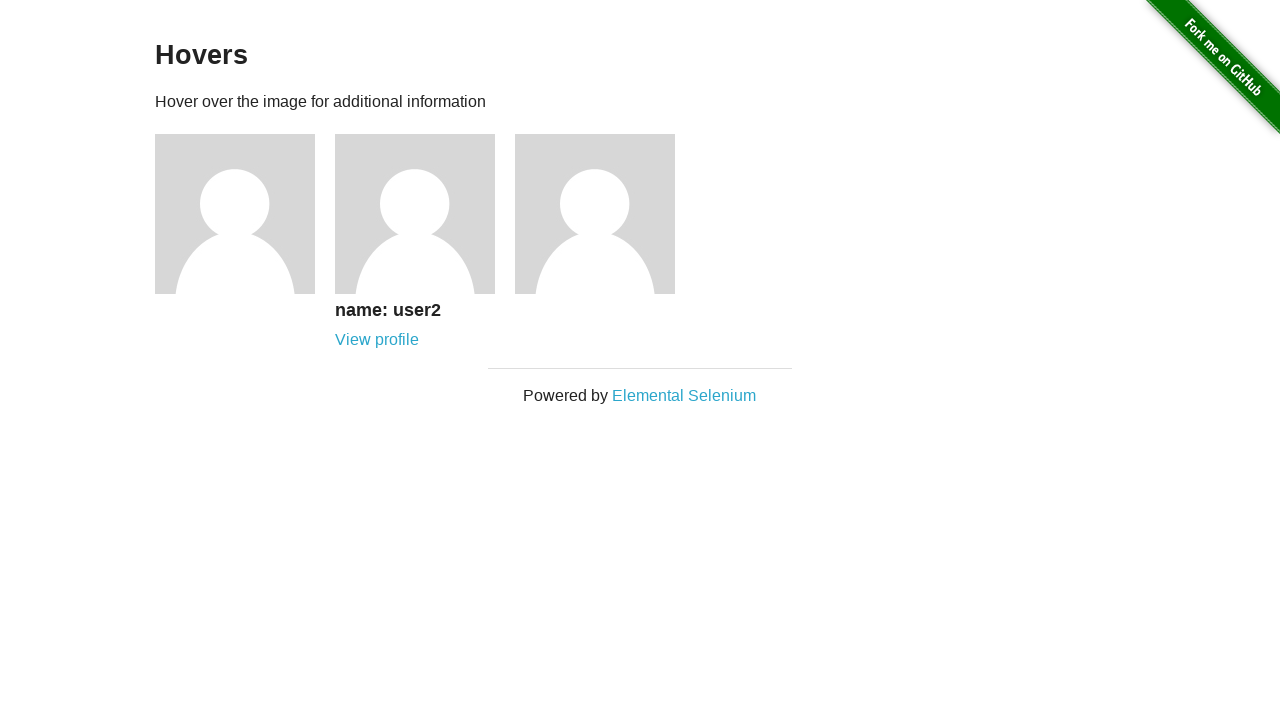

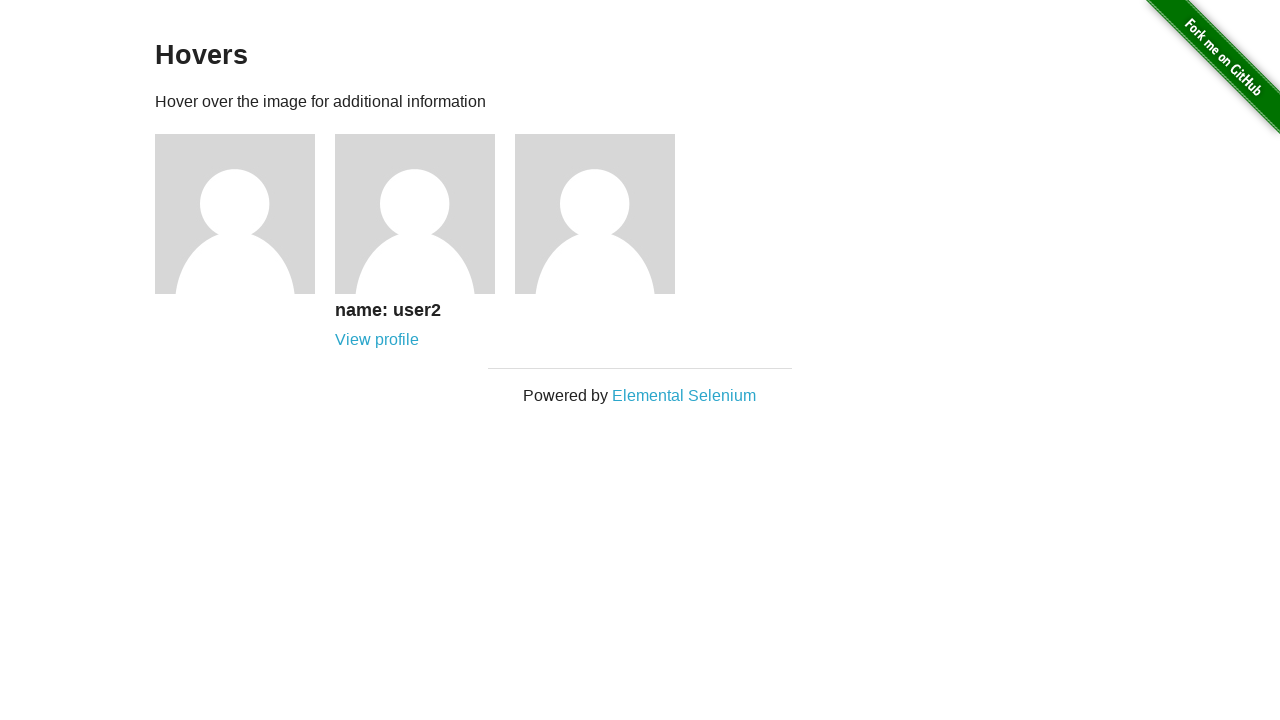